Tests clicking a button with a dynamic ID on the UI Testing Playground site, demonstrating handling of elements that change IDs on each page load

Starting URL: http://uitestingplayground.com/dynamicid

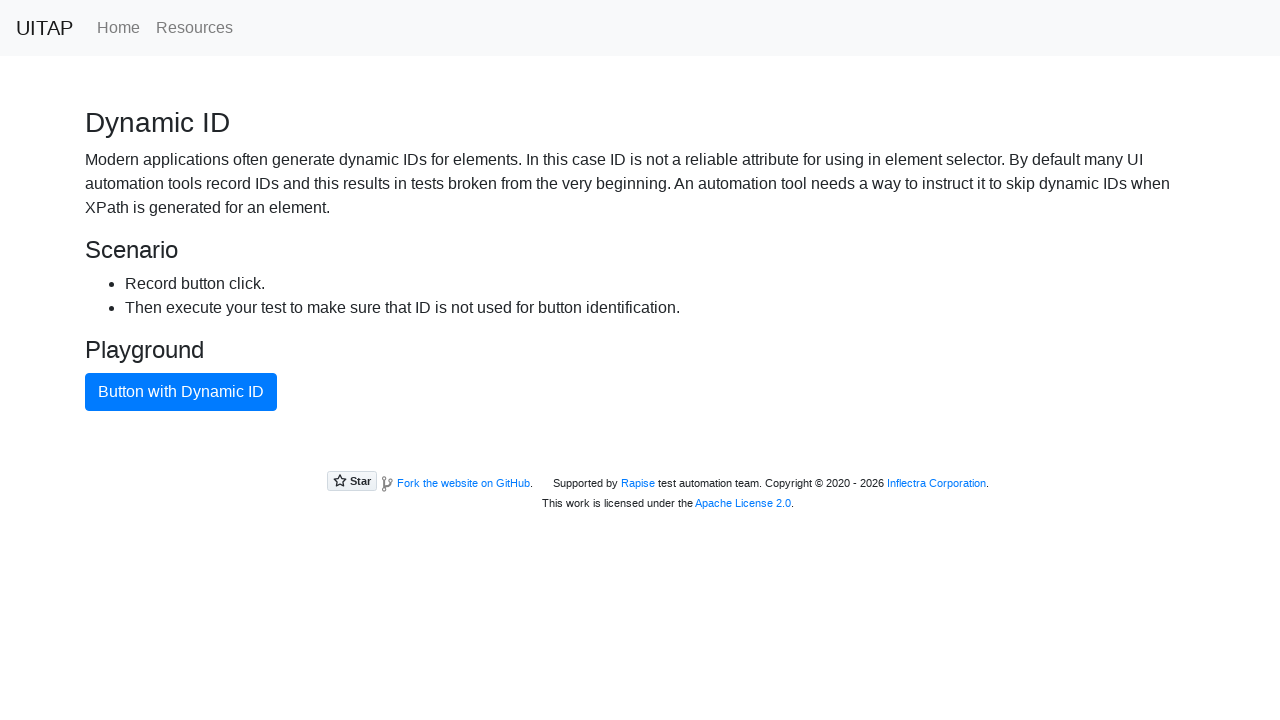

Clicked button with dynamic ID using text content at (181, 392) on button:has-text('Button with Dynamic ID')
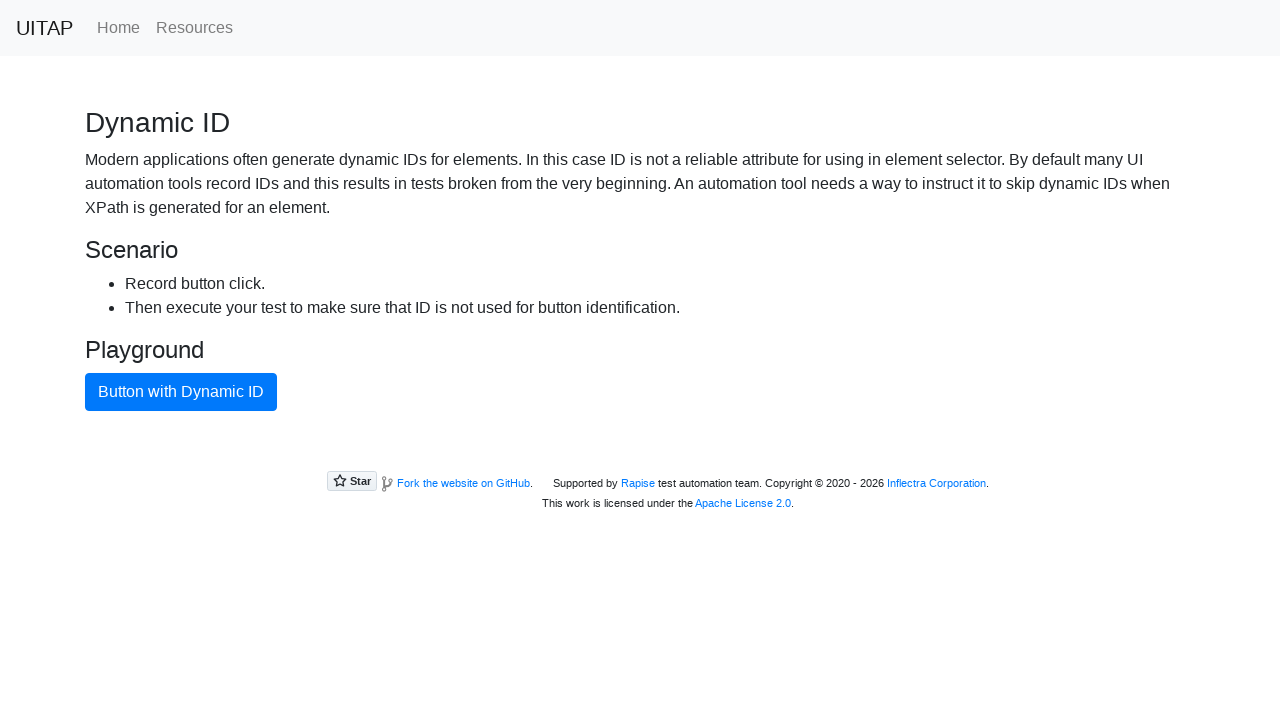

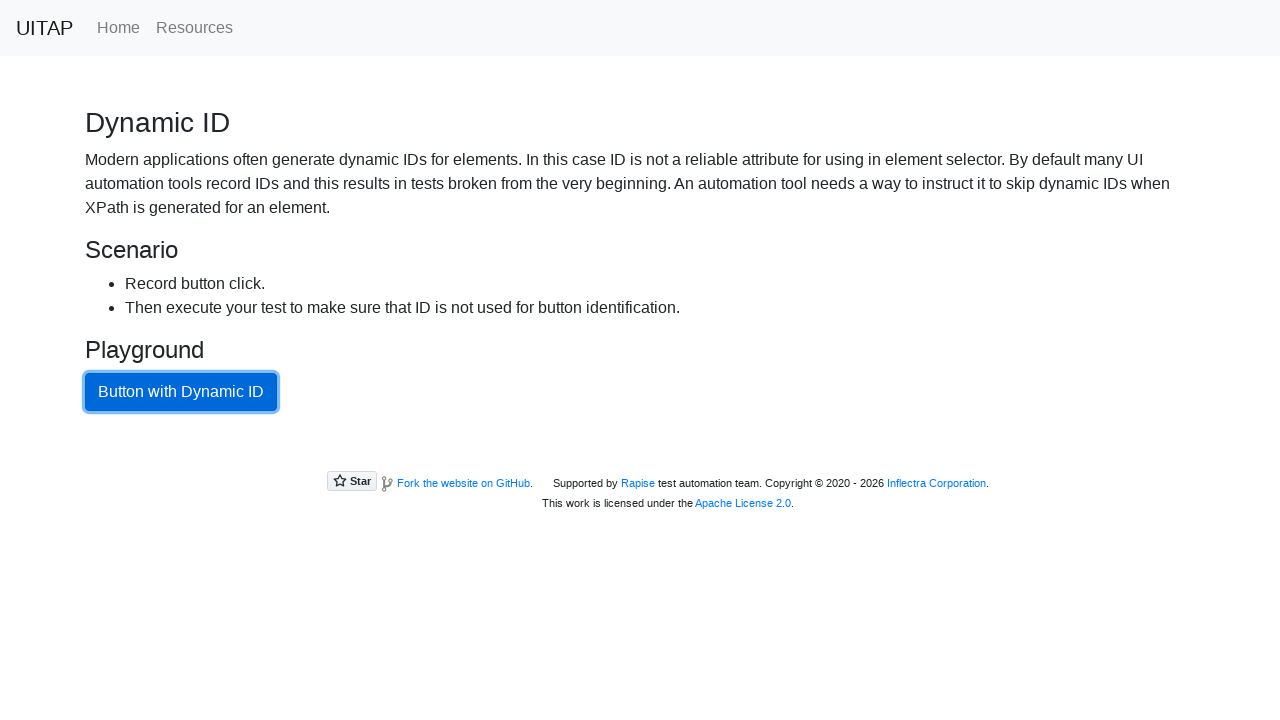